Verifies that clicking the Privacy Policy link opens a popup that navigates to the Privacy Policy page

Starting URL: https://app.spoofcard.com/get-started

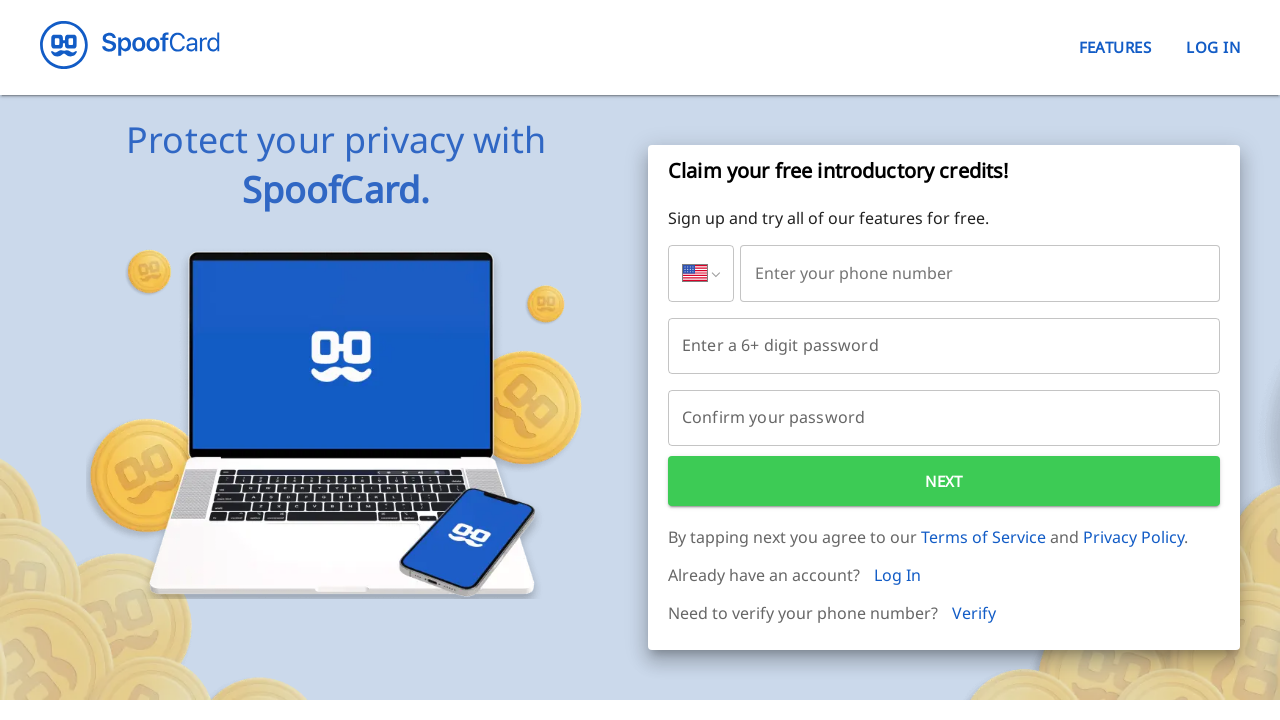

Clicked Privacy Policy link and popup opened at (1134, 537) on #login-paper >> internal:role=link[name="Privacy Policy"i]
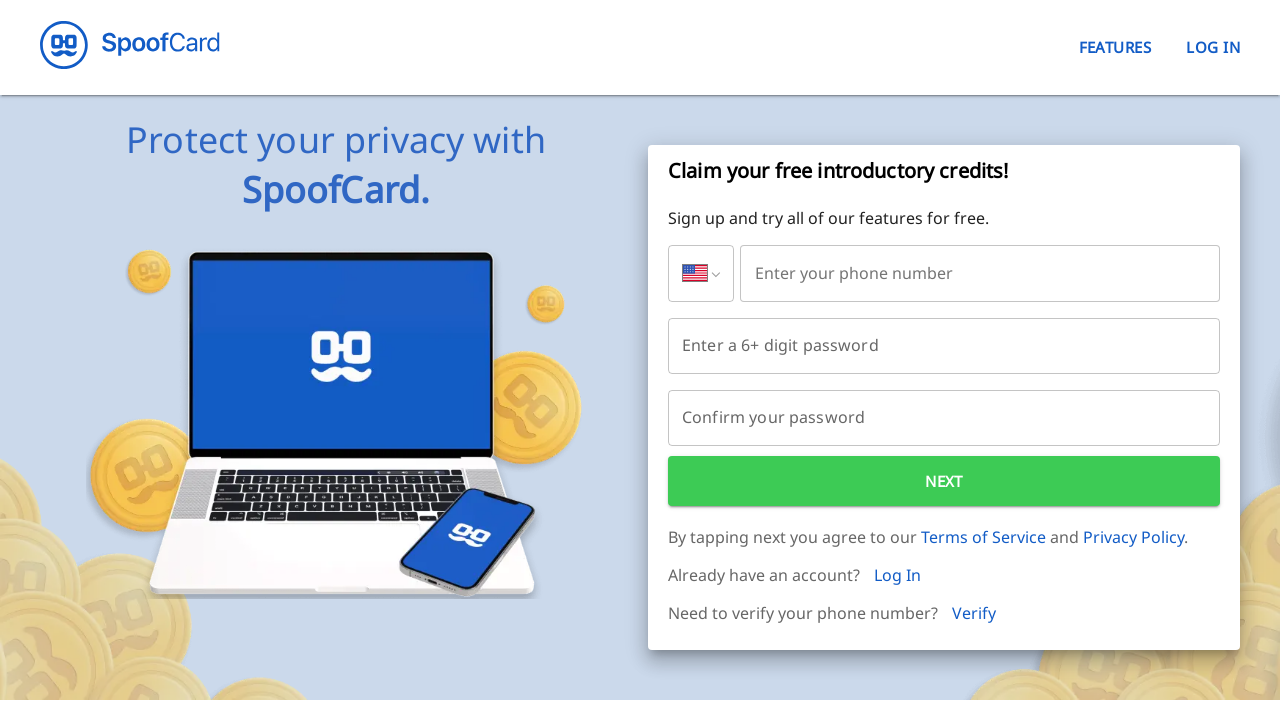

Retrieved popup page object
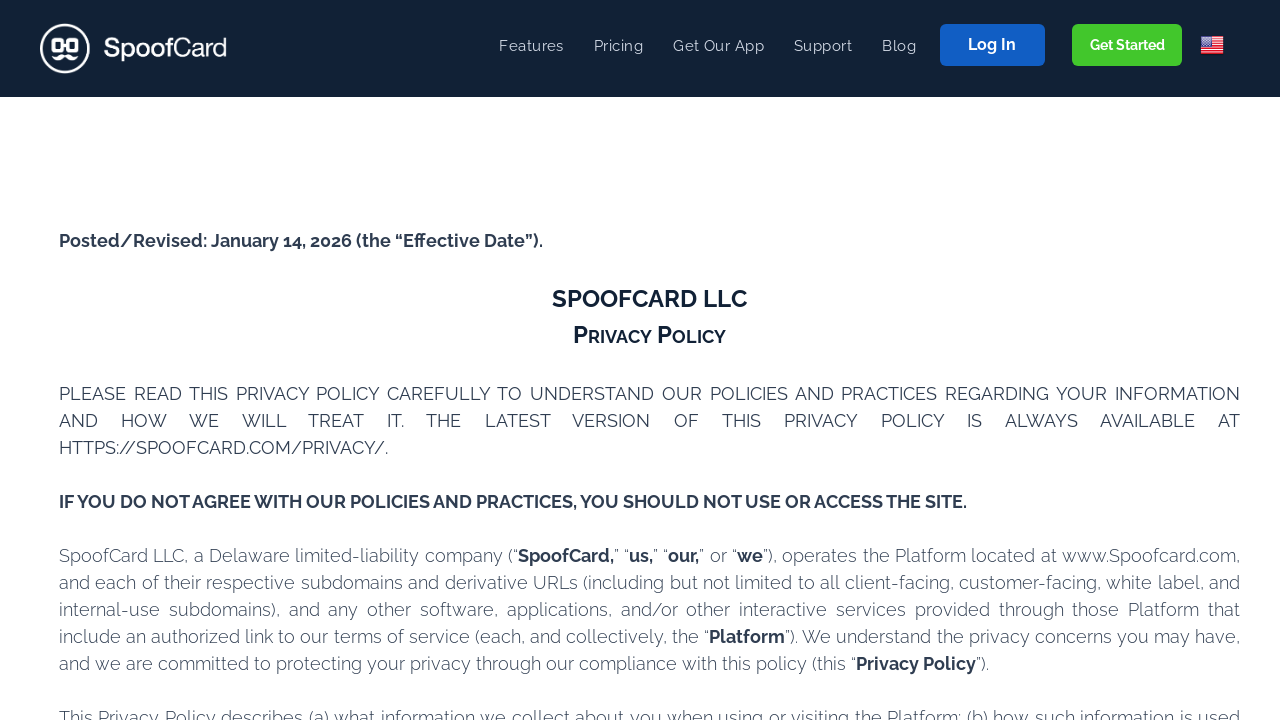

Privacy Policy popup page loaded successfully
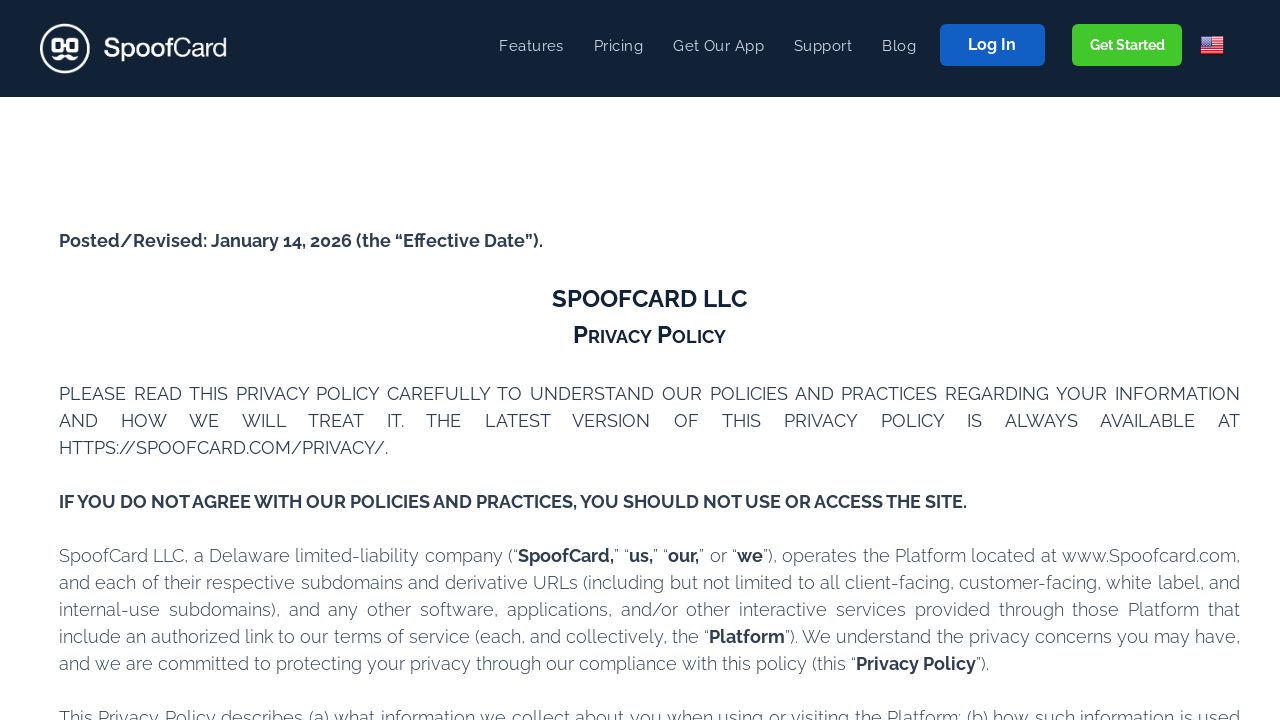

Verified popup URL contains 'spoofcard.com/privacy'
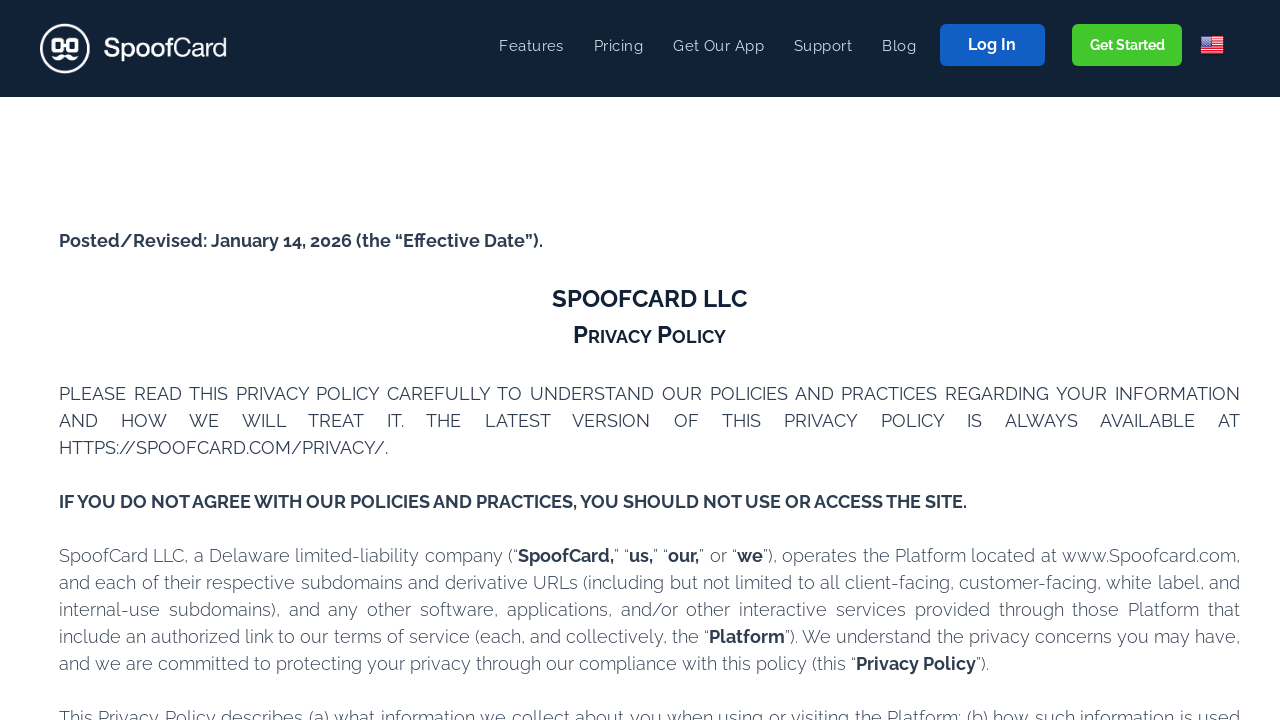

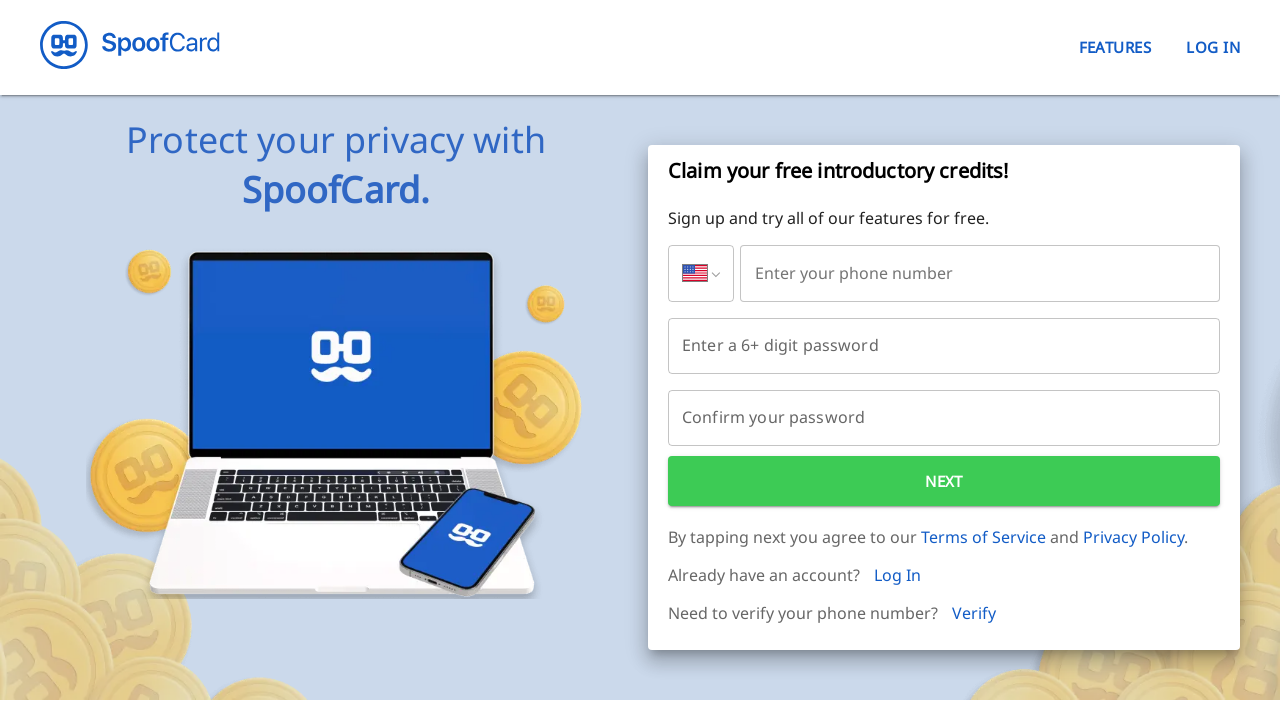